Tests that submitting the login form with empty username and password fields displays the error message "Epic sadface: Username is required"

Starting URL: https://www.saucedemo.com/

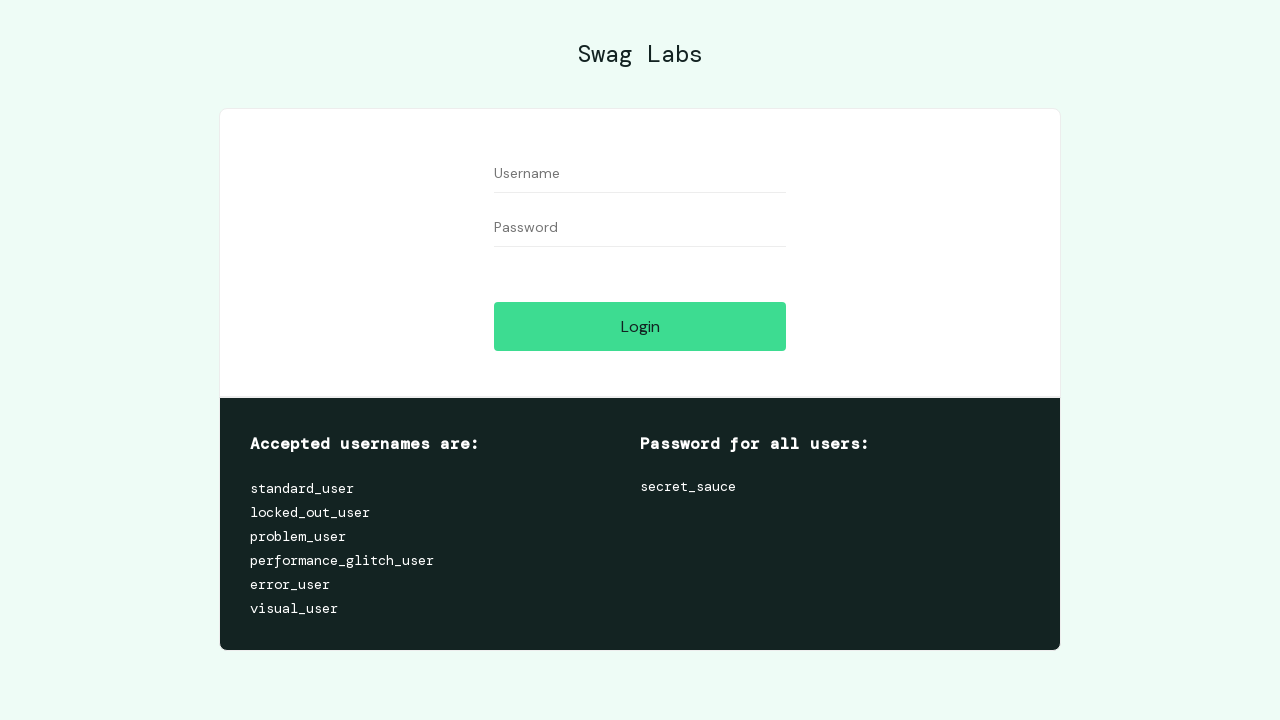

Clicked login button without entering credentials at (640, 326) on #login-button
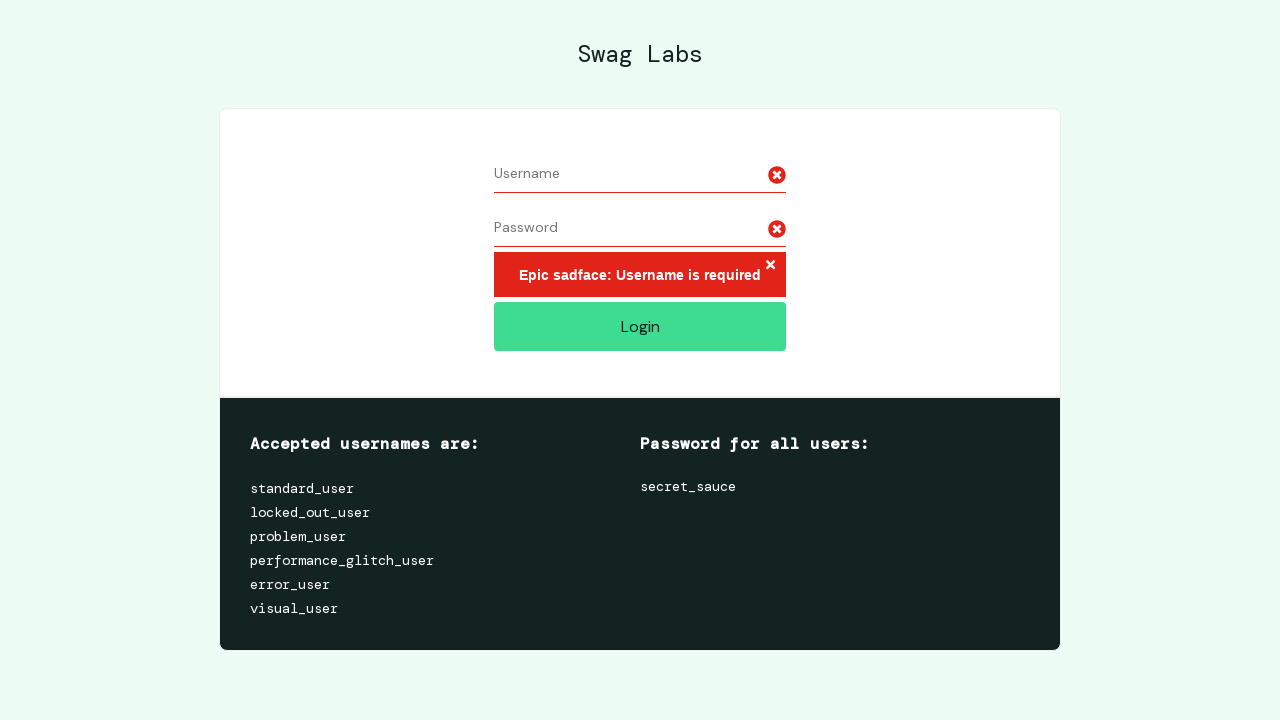

Error message container appeared
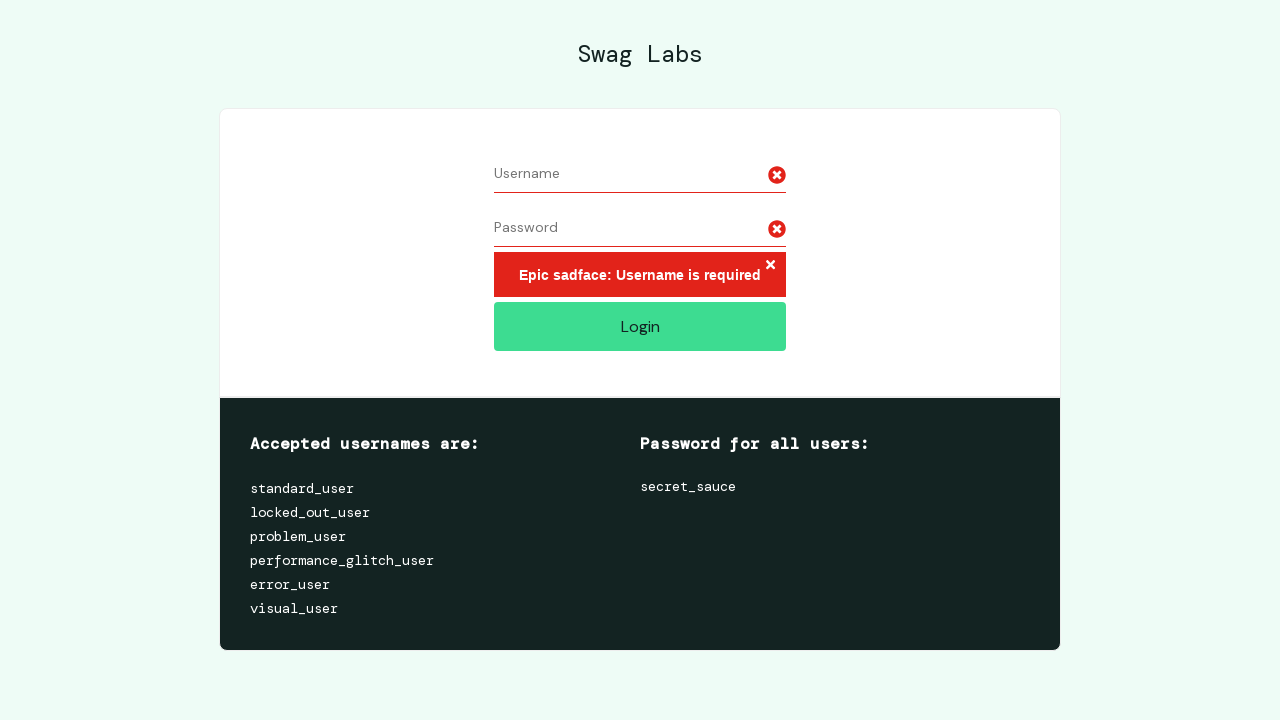

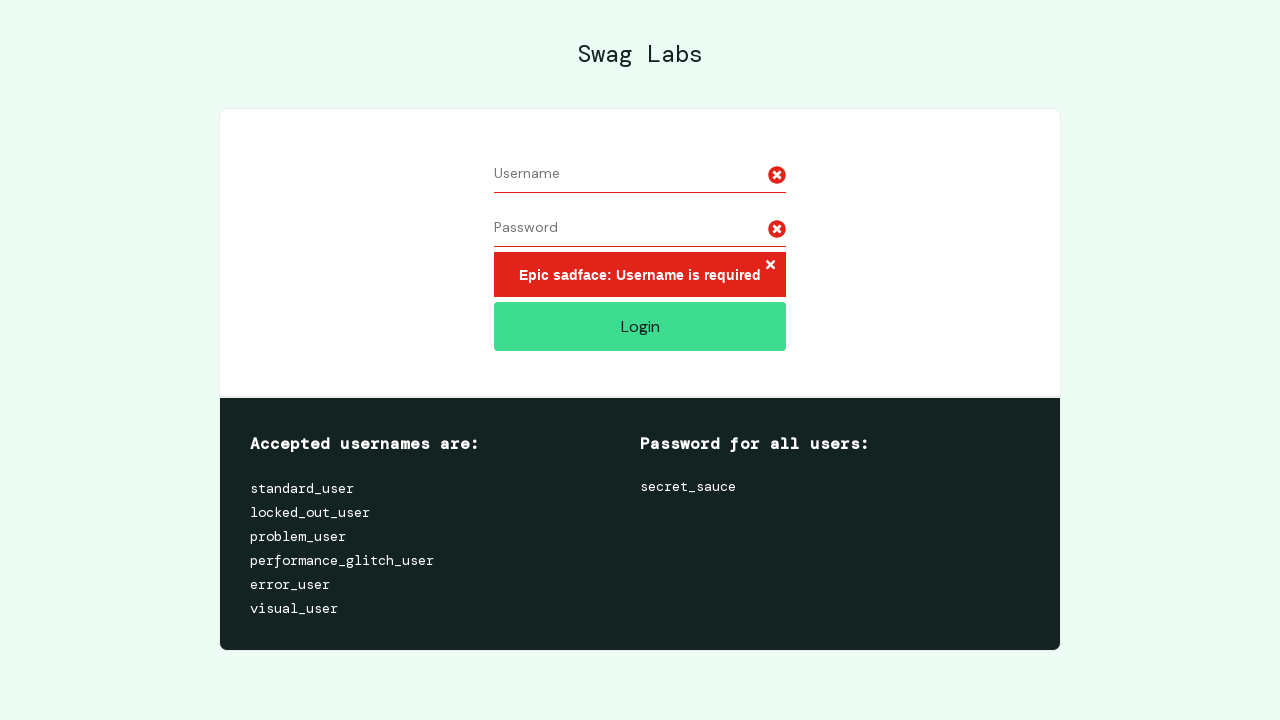